Tests JavaScript prompt dialog handling by navigating to a W3Schools demo page, switching to an iframe, clicking a button to trigger a prompt alert, entering text into the prompt, and accepting it.

Starting URL: https://www.w3schools.com/jsref/tryit.asp?filename=tryjsref_prompt

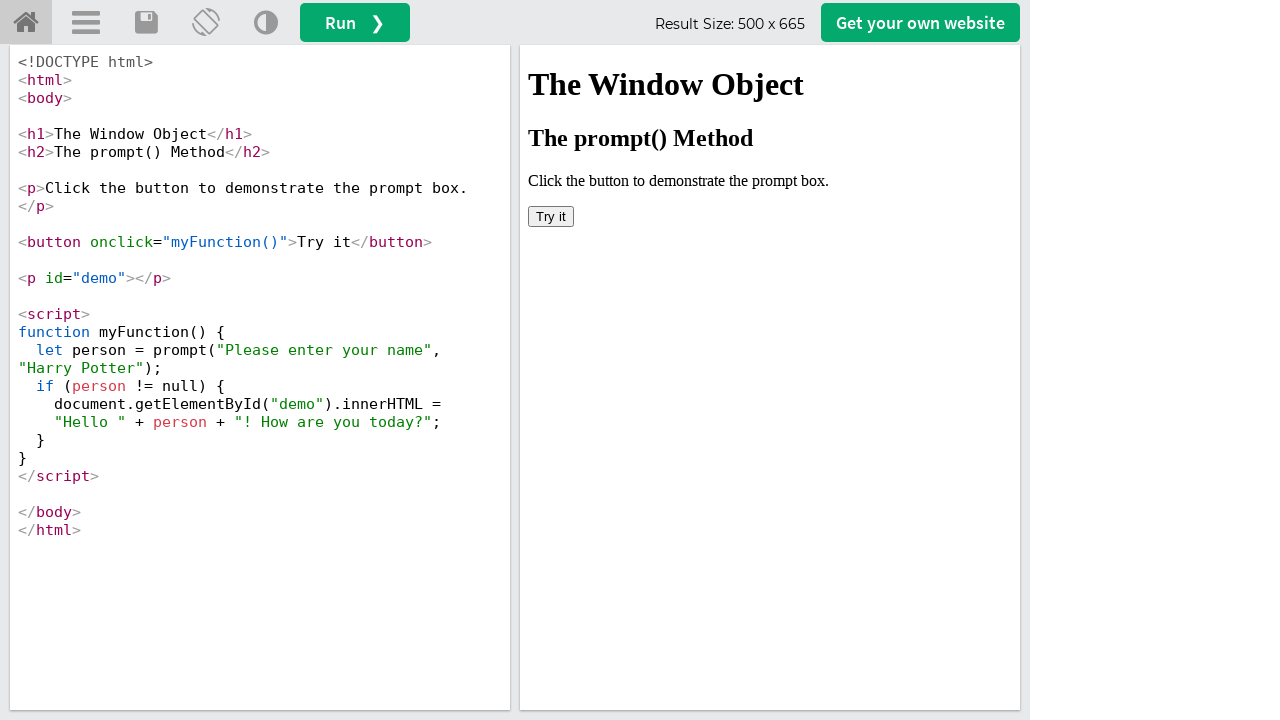

Located iframe with ID 'iframeResult'
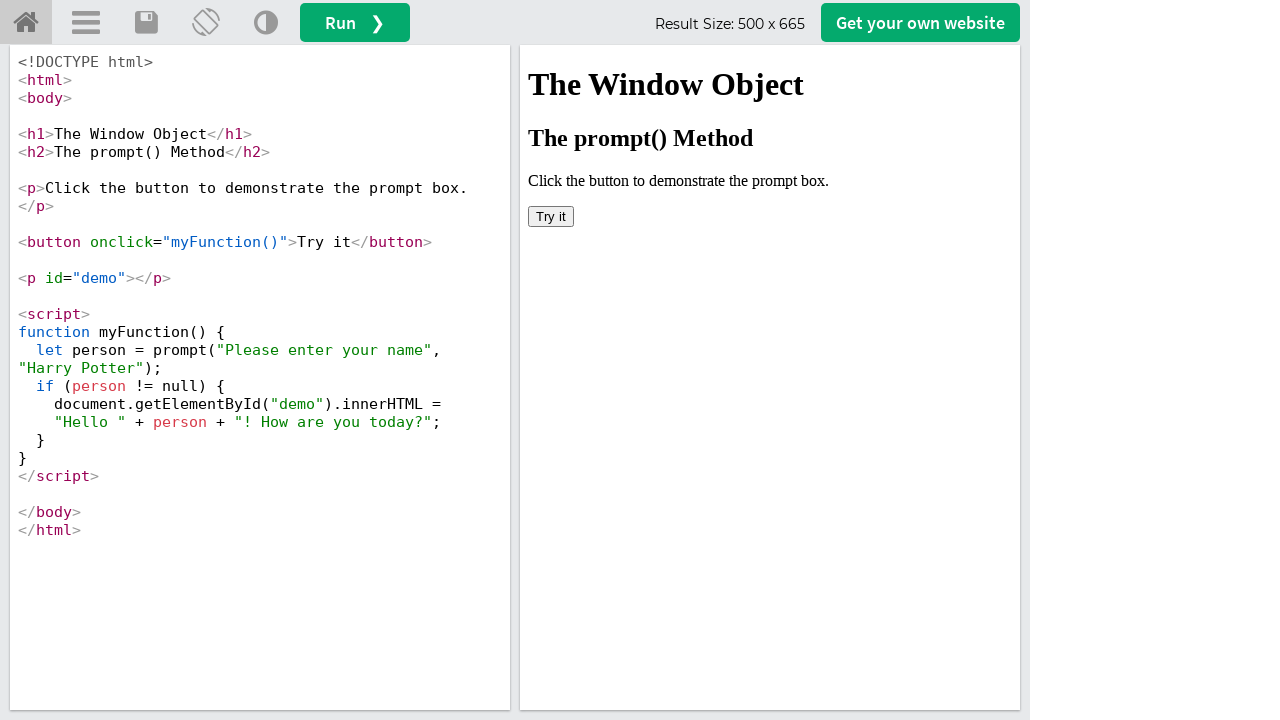

Clicked 'Try it' button in iframe at (551, 216) on #iframeResult >> internal:control=enter-frame >> xpath=//button[contains(text(),
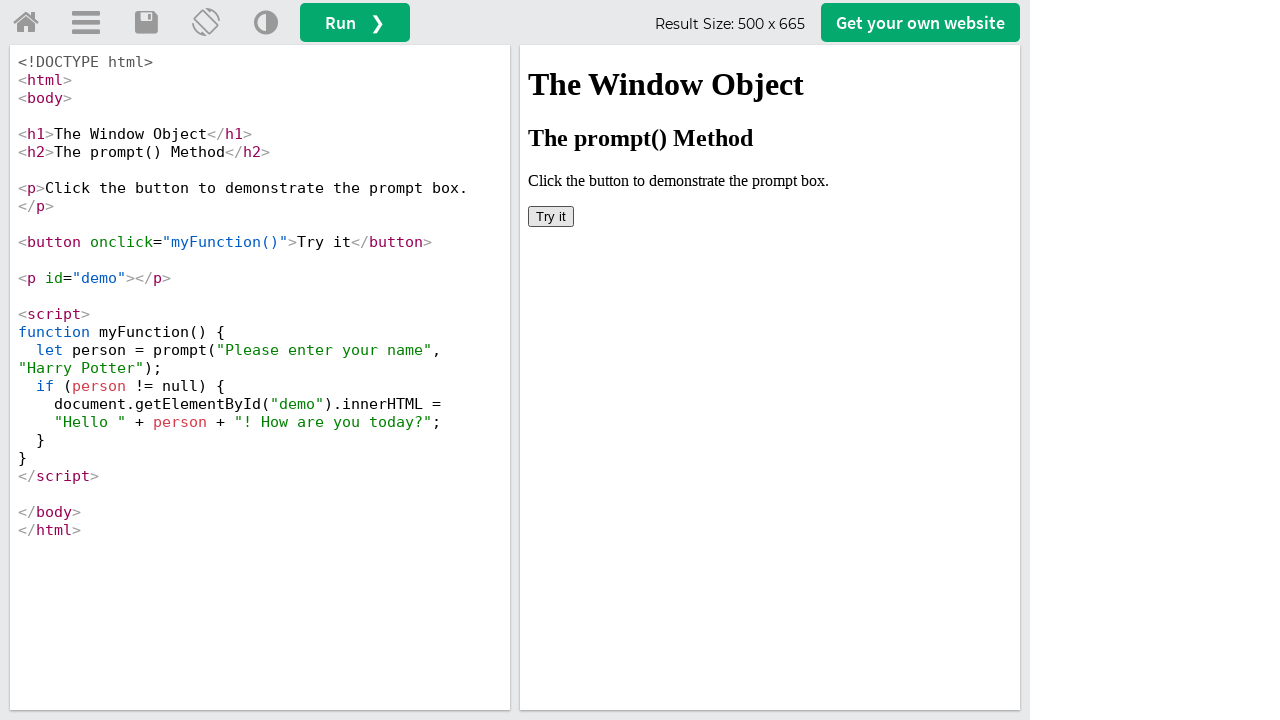

Set up dialog handler to accept prompts with text 'lokesh'
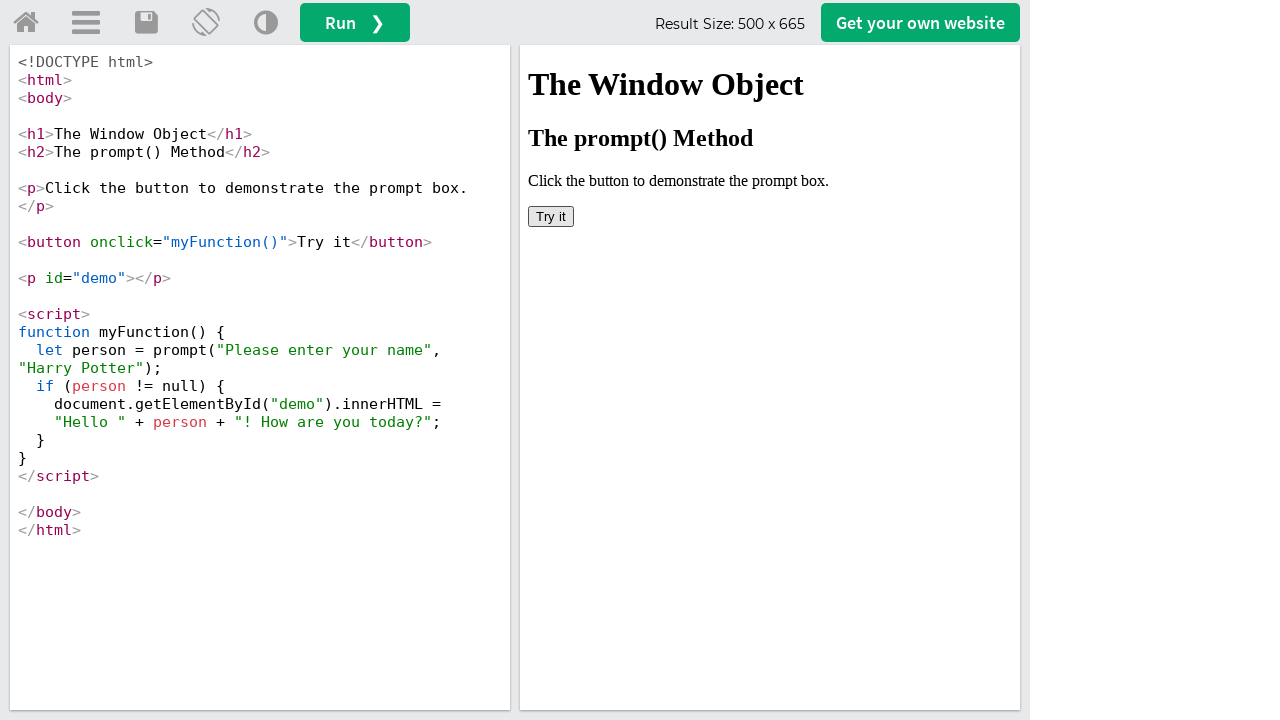

Re-clicked 'Try it' button to trigger prompt dialog with handler active at (551, 216) on #iframeResult >> internal:control=enter-frame >> xpath=//button[contains(text(),
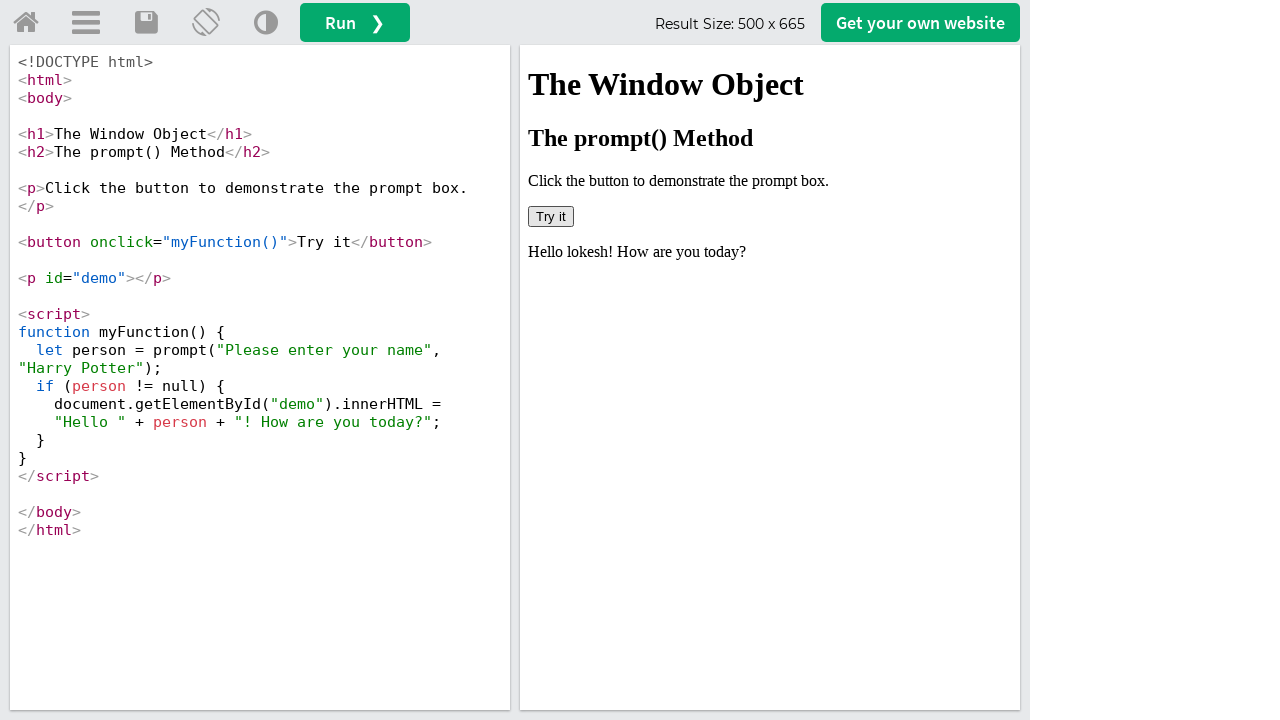

Waited 500ms for dialog to be processed
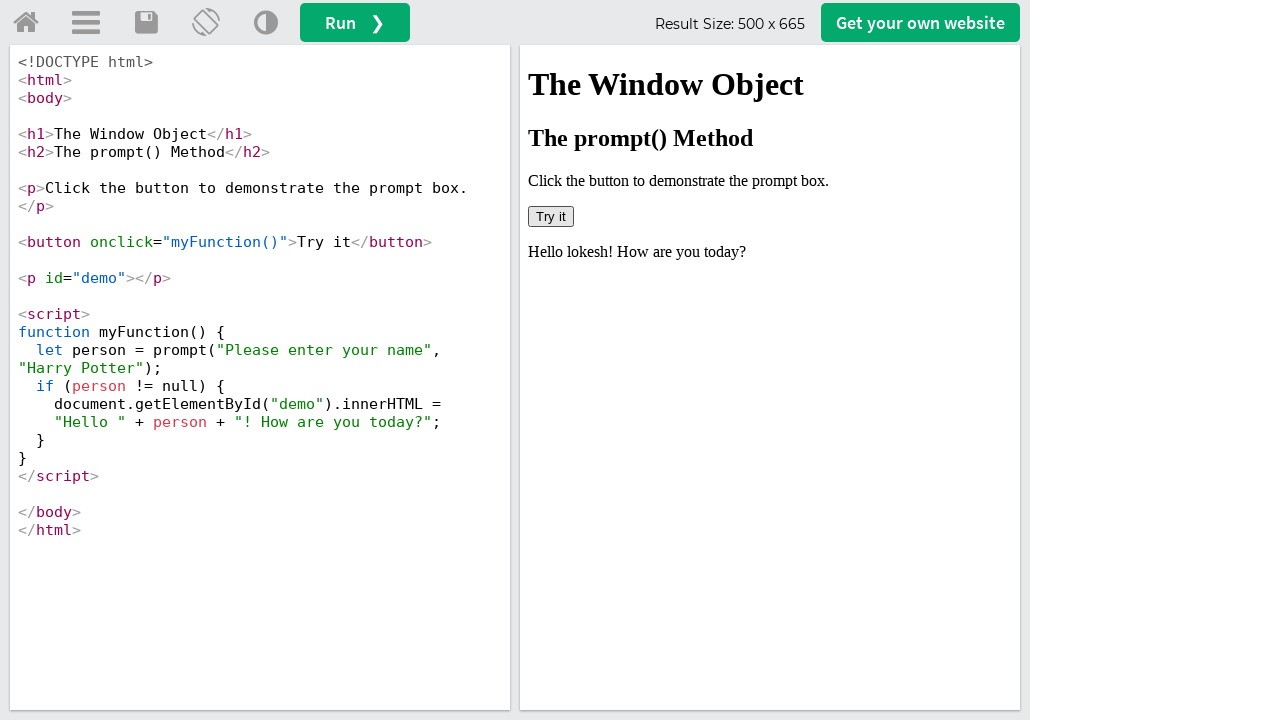

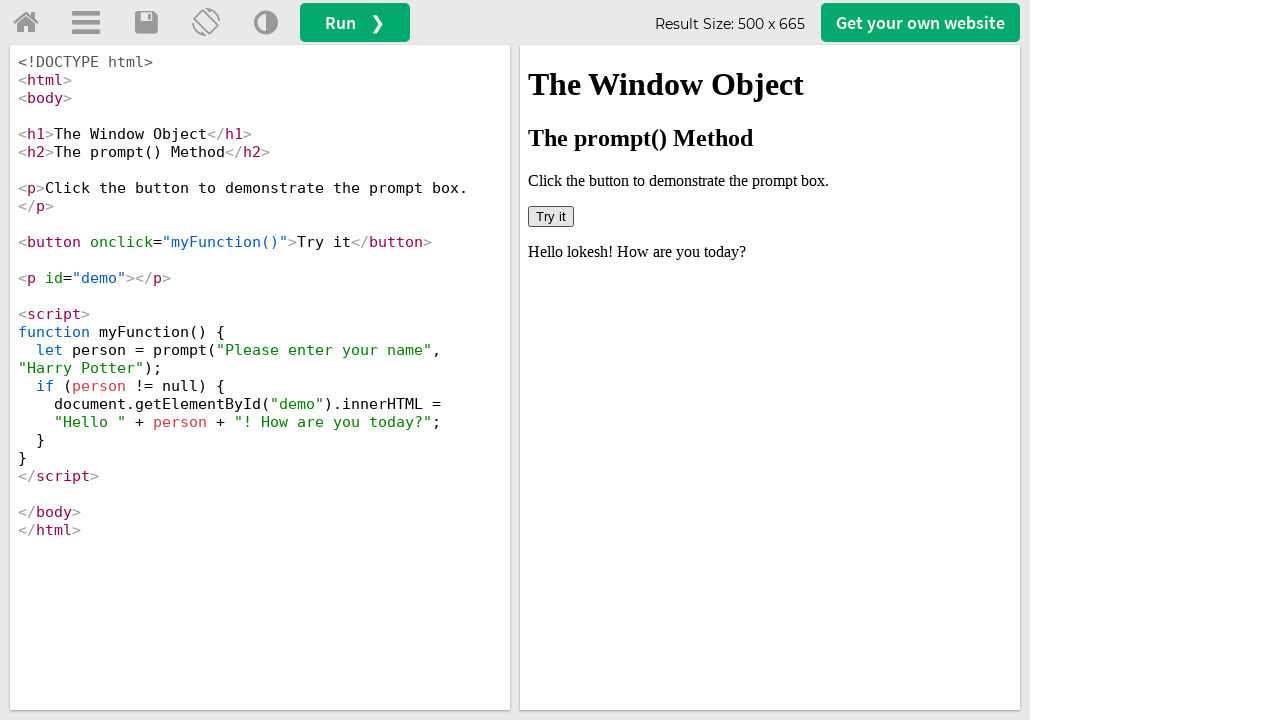